Tests drag and drop functionality on jQuery UI demo page by dragging an element into a droppable zone

Starting URL: https://jqueryui.com/droppable/

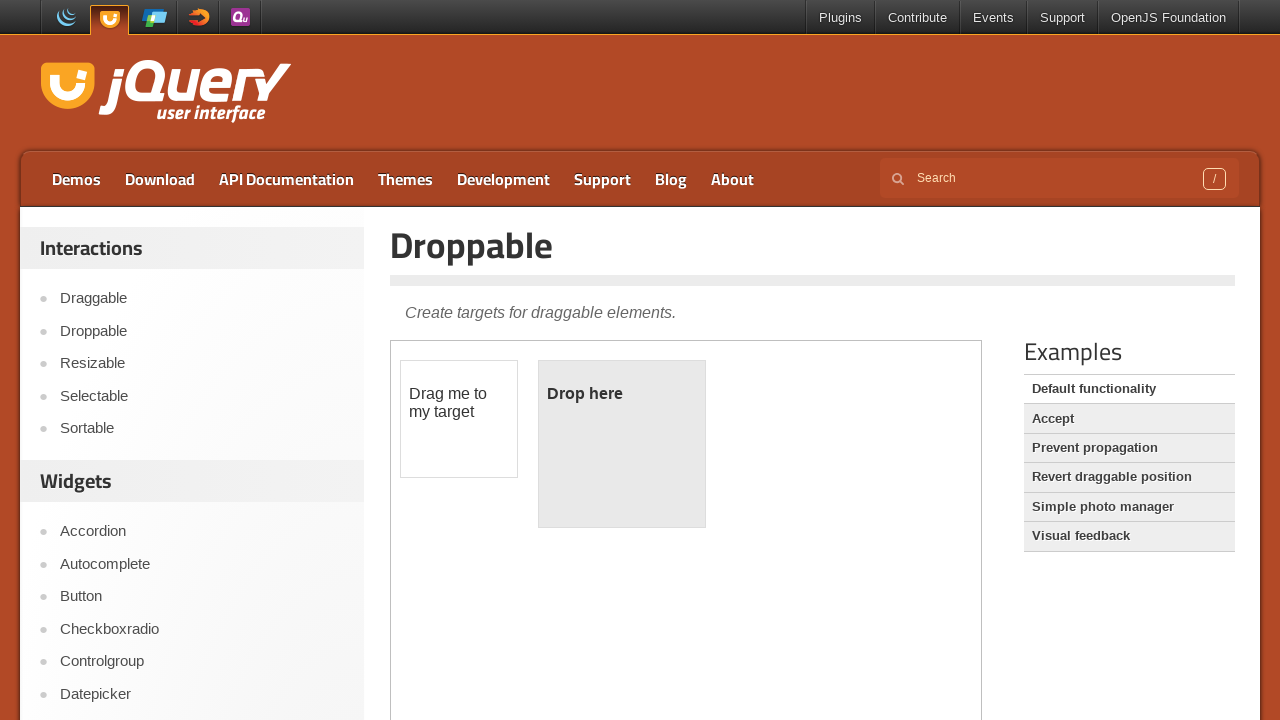

Located the iframe containing the drag-drop demo
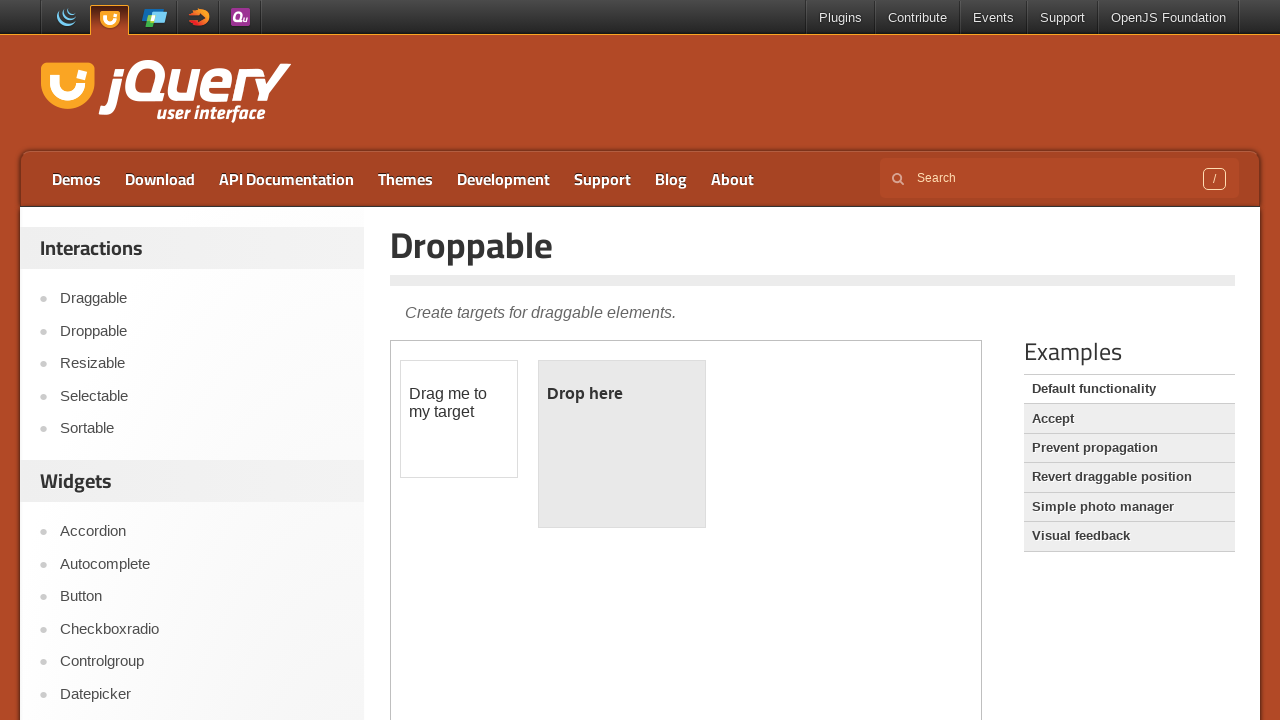

Located the draggable element with ID 'draggable'
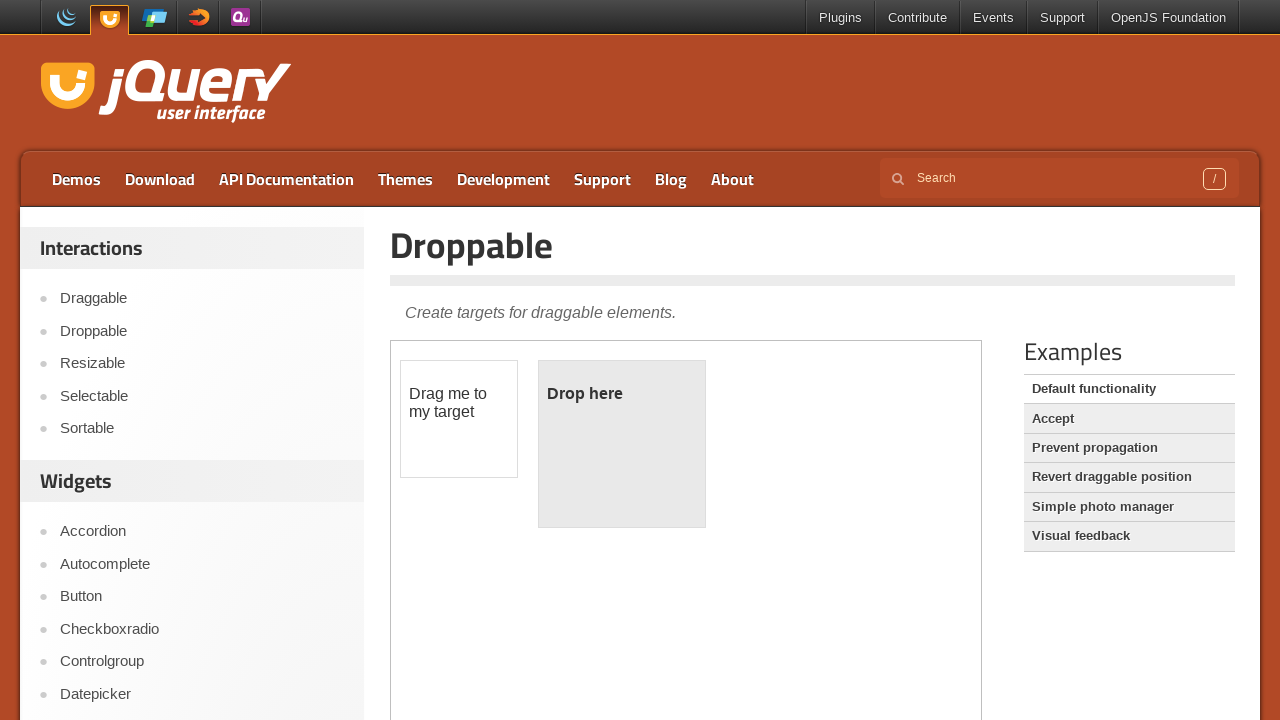

Located the droppable element with ID 'droppable'
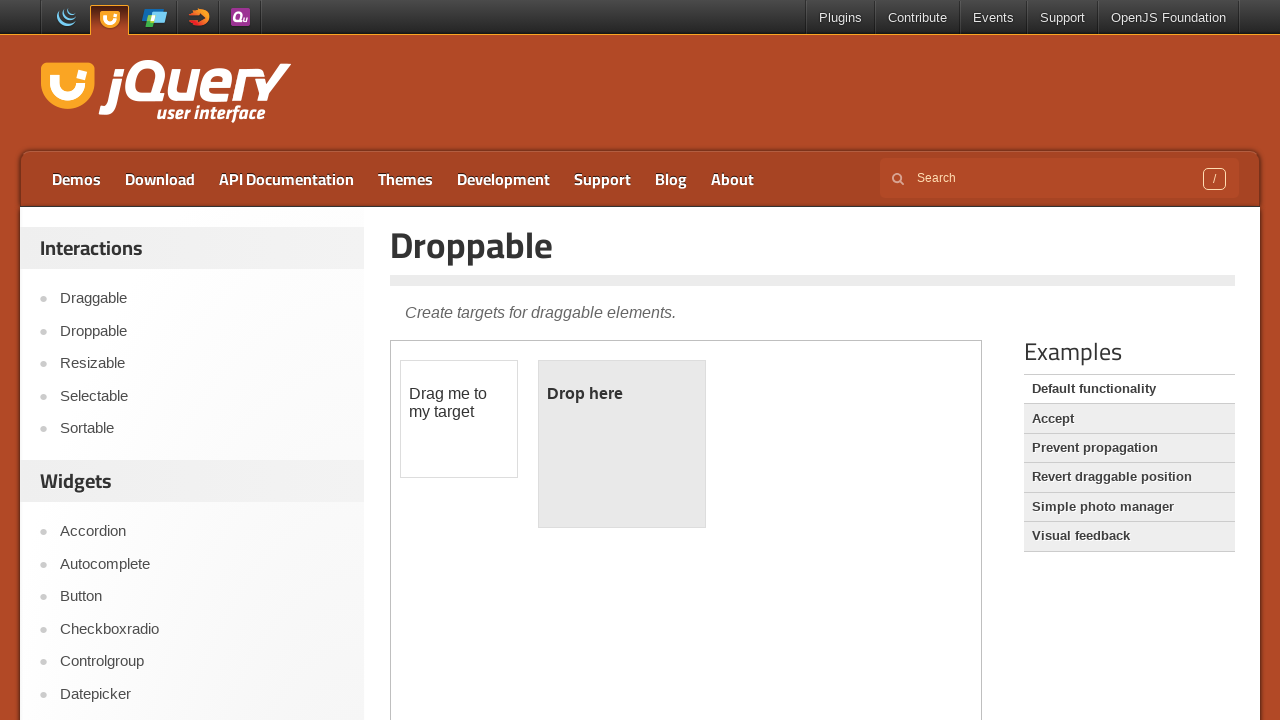

Dragged element into droppable zone at (622, 444)
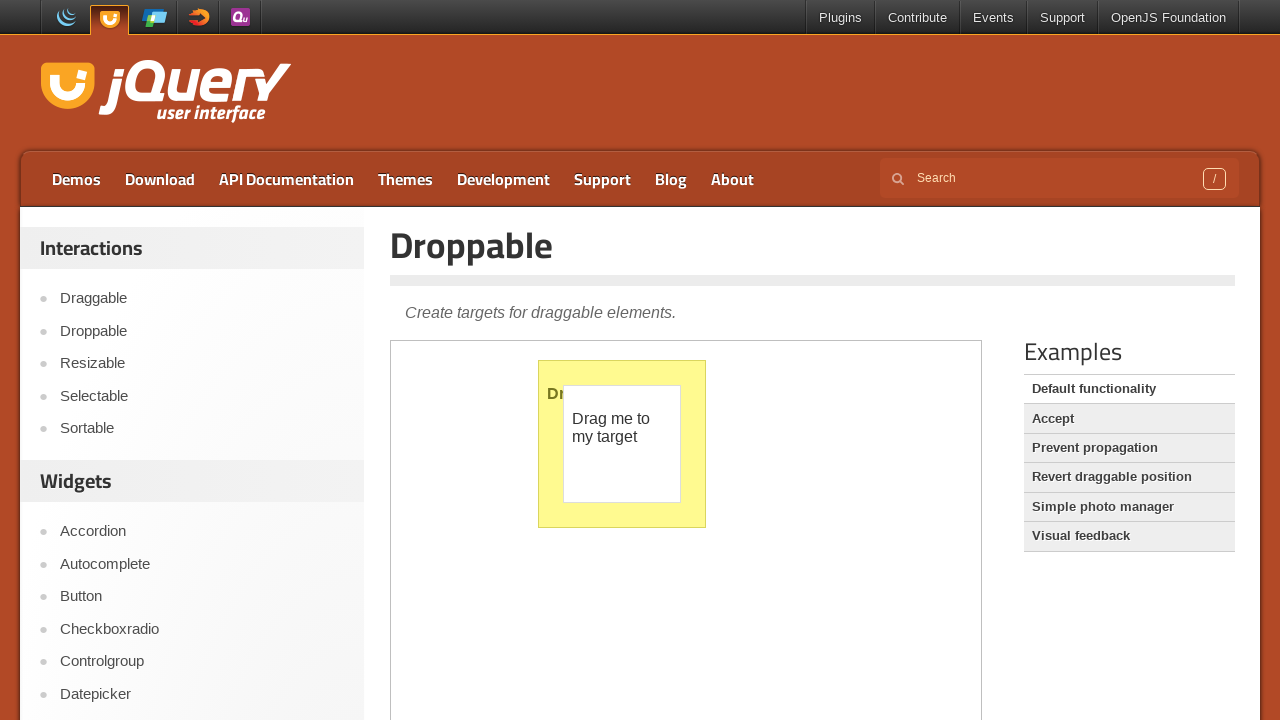

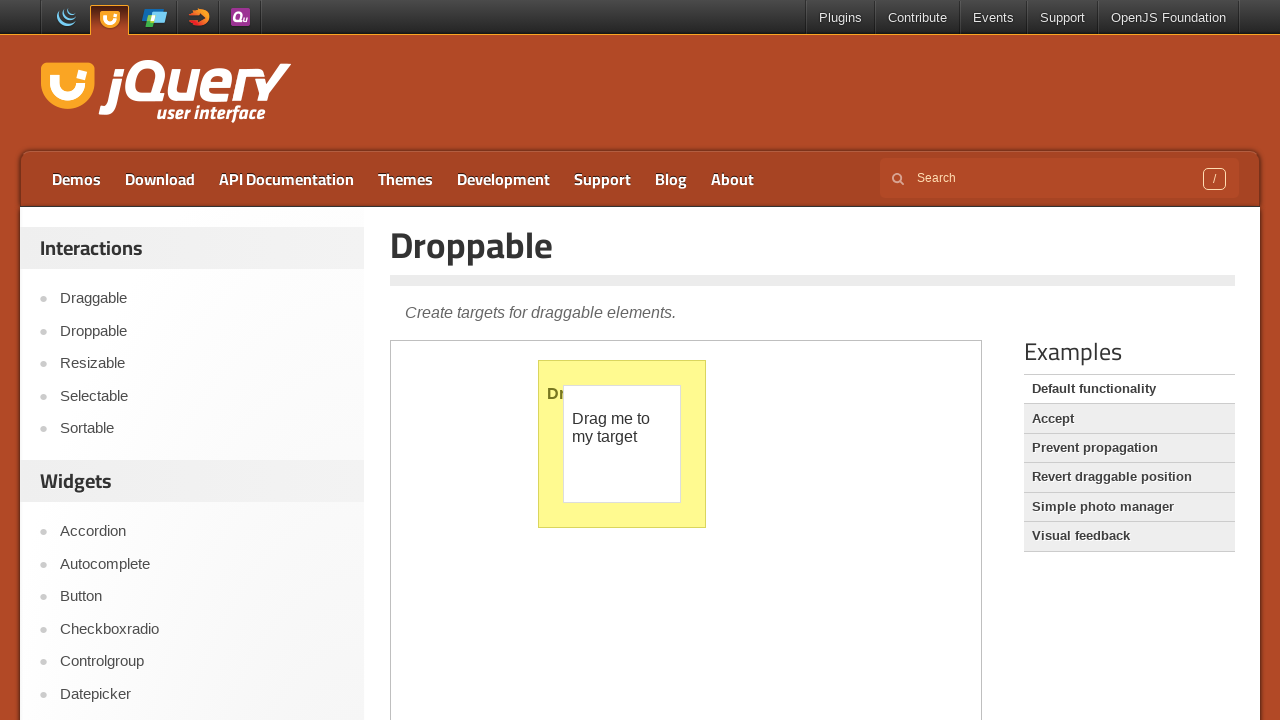